Demonstrates click and hold on source element, move to target, and release mouse button

Starting URL: https://crossbrowsertesting.github.io/drag-and-drop

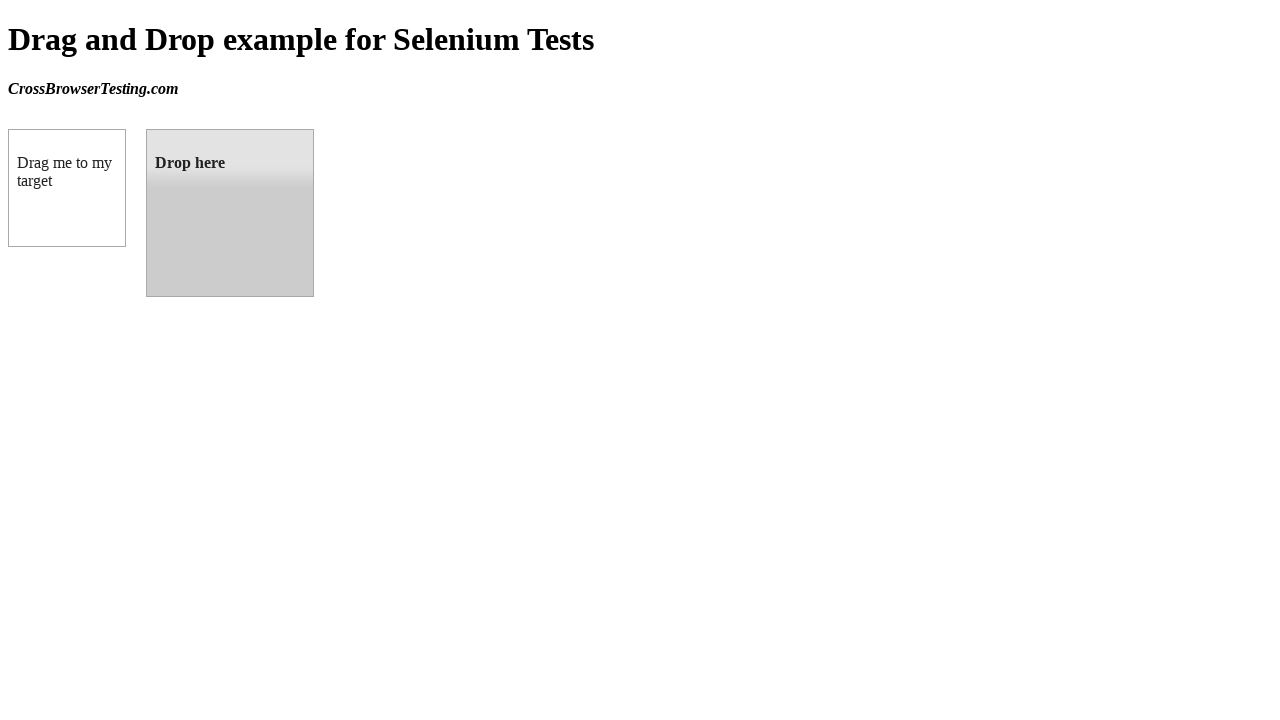

Located source element (box A) with ID 'draggable'
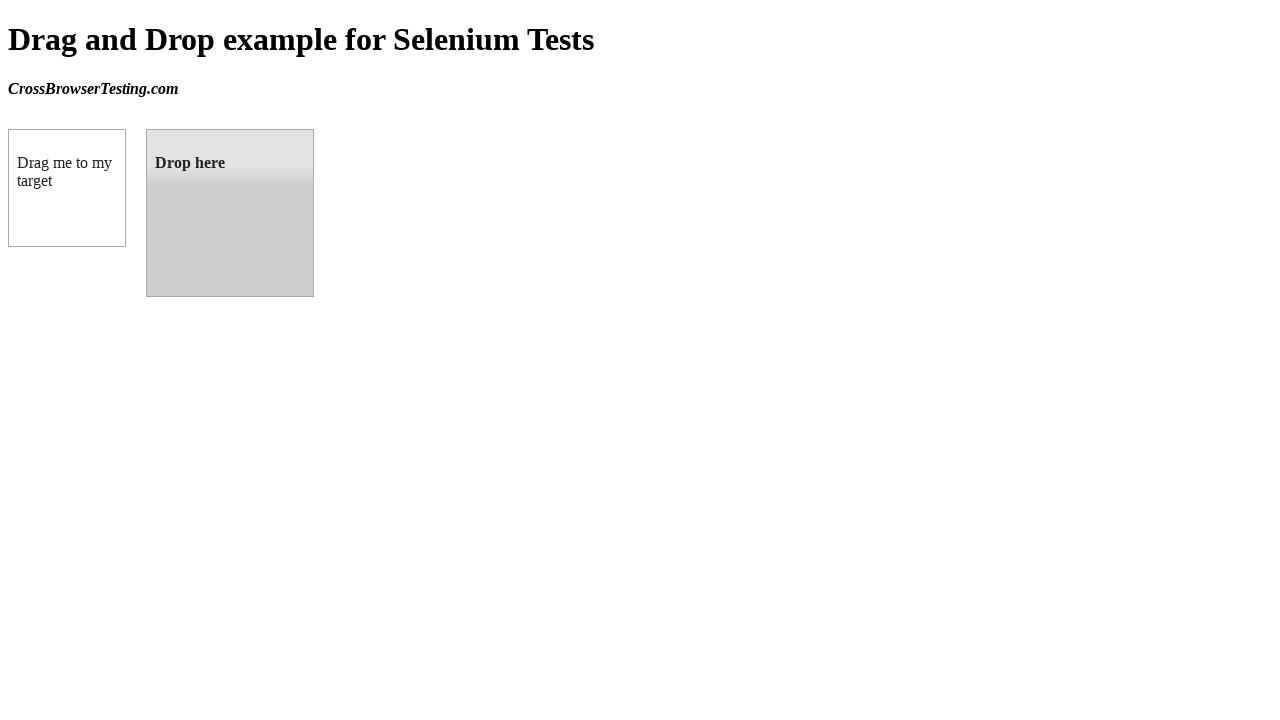

Located target element (box B) with ID 'droppable'
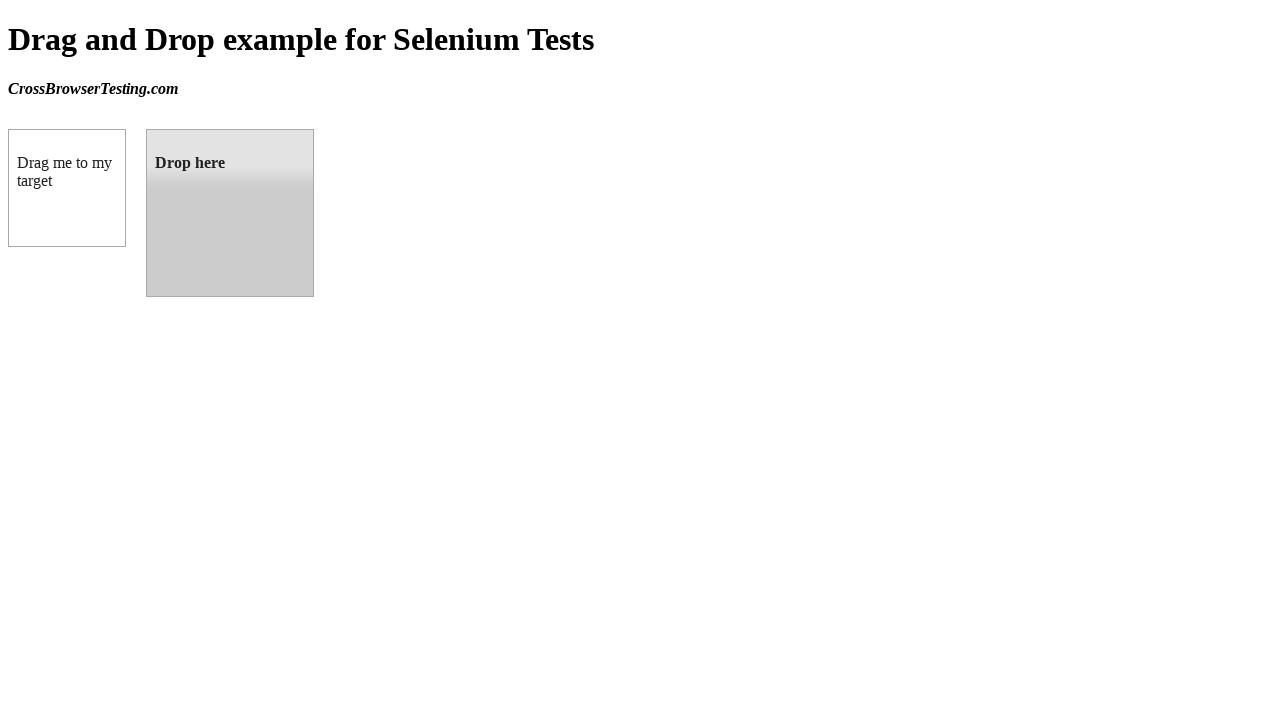

Retrieved bounding box coordinates for source element
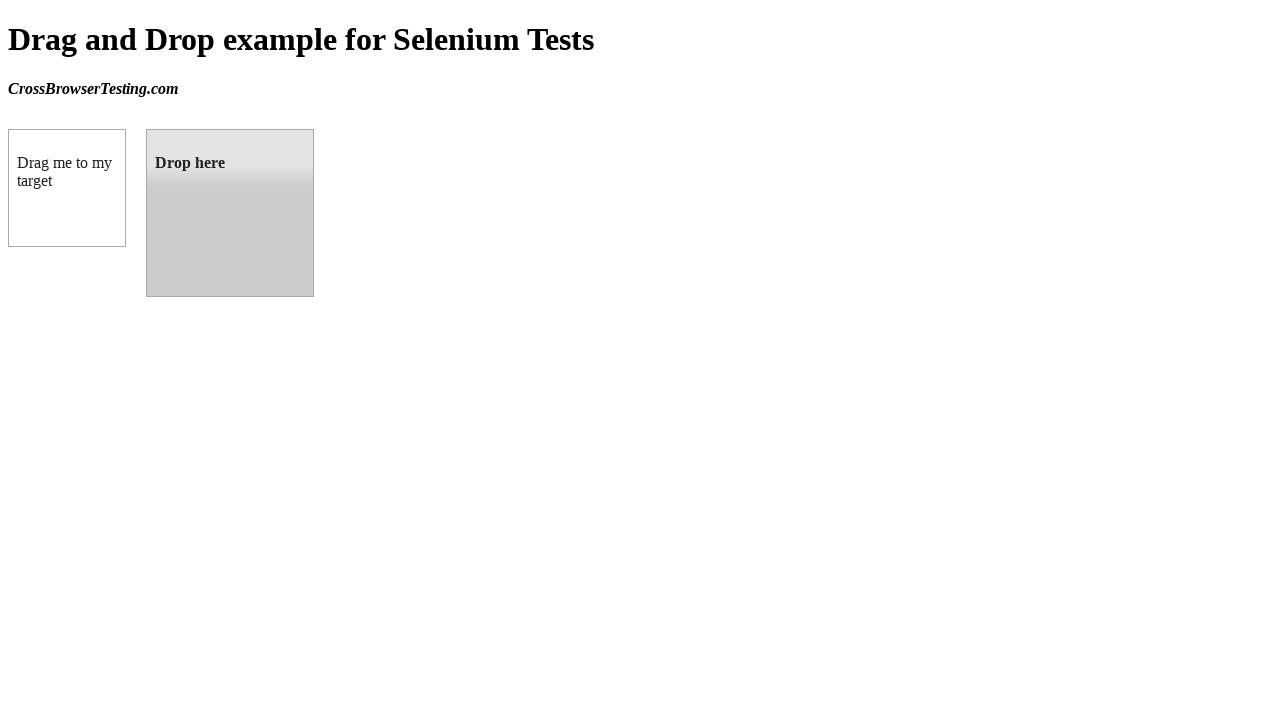

Retrieved bounding box coordinates for target element
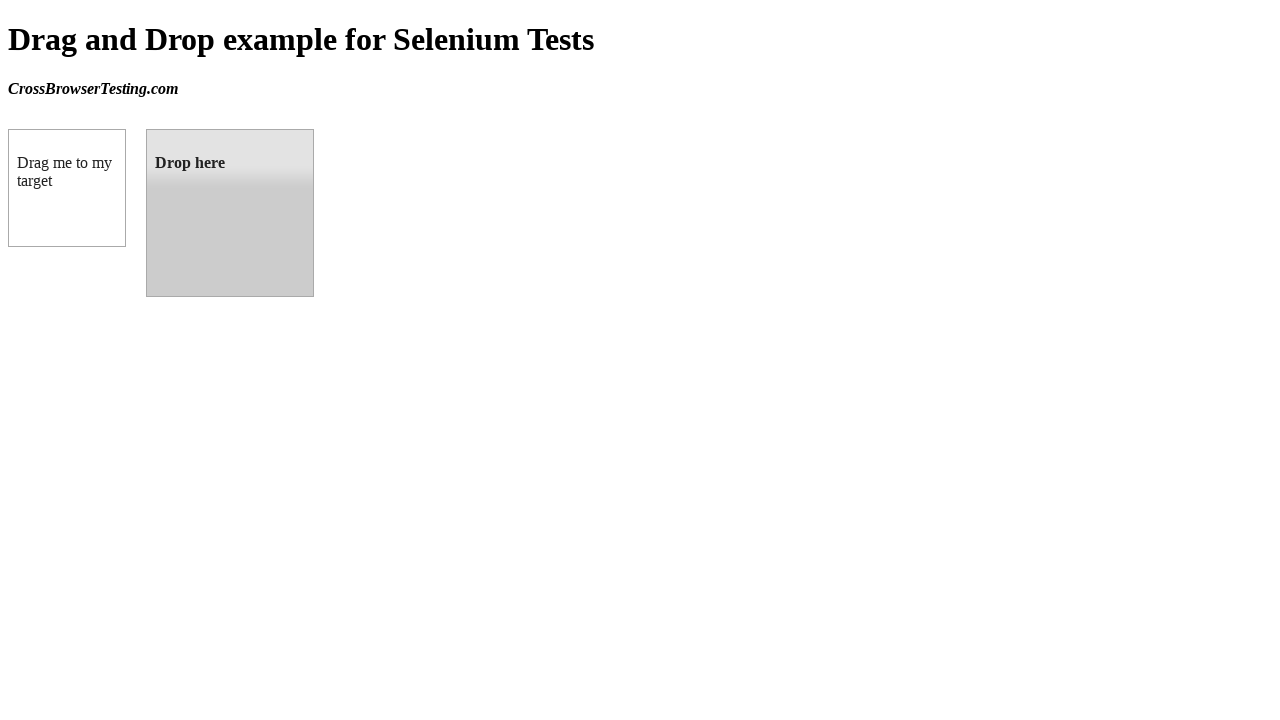

Moved mouse to center of source element at (67, 188)
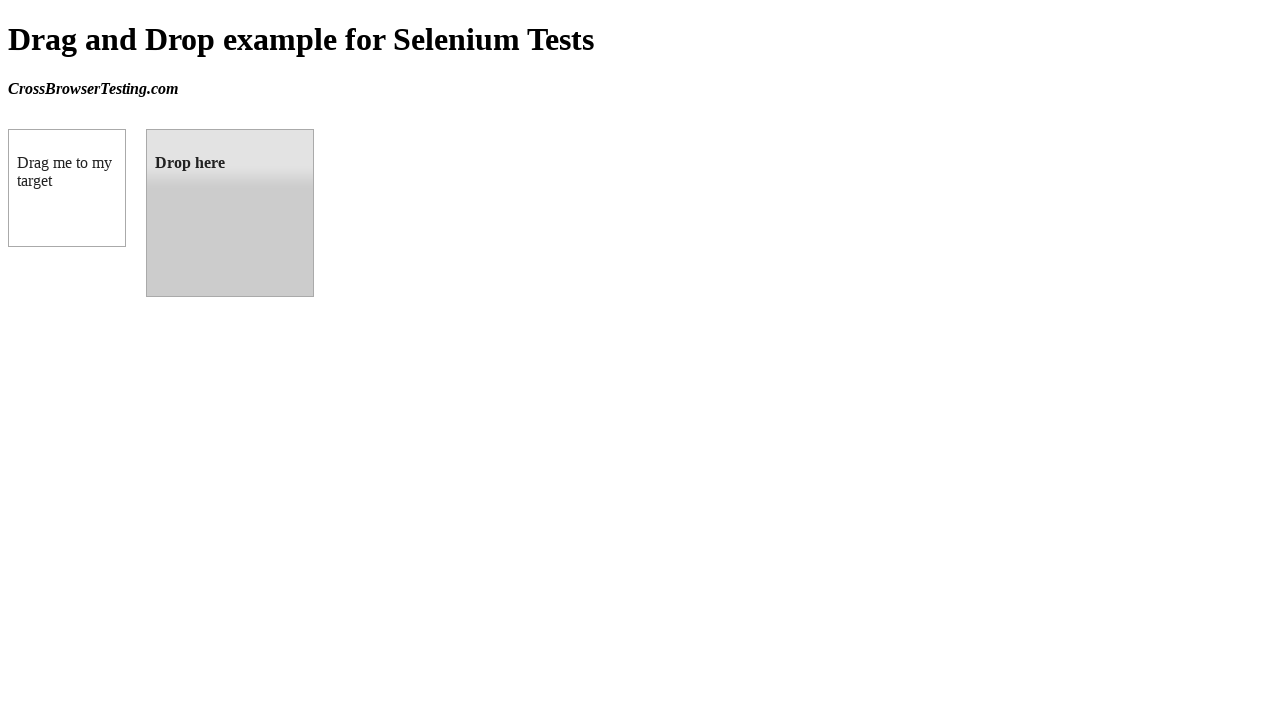

Pressed and held mouse button on source element at (67, 188)
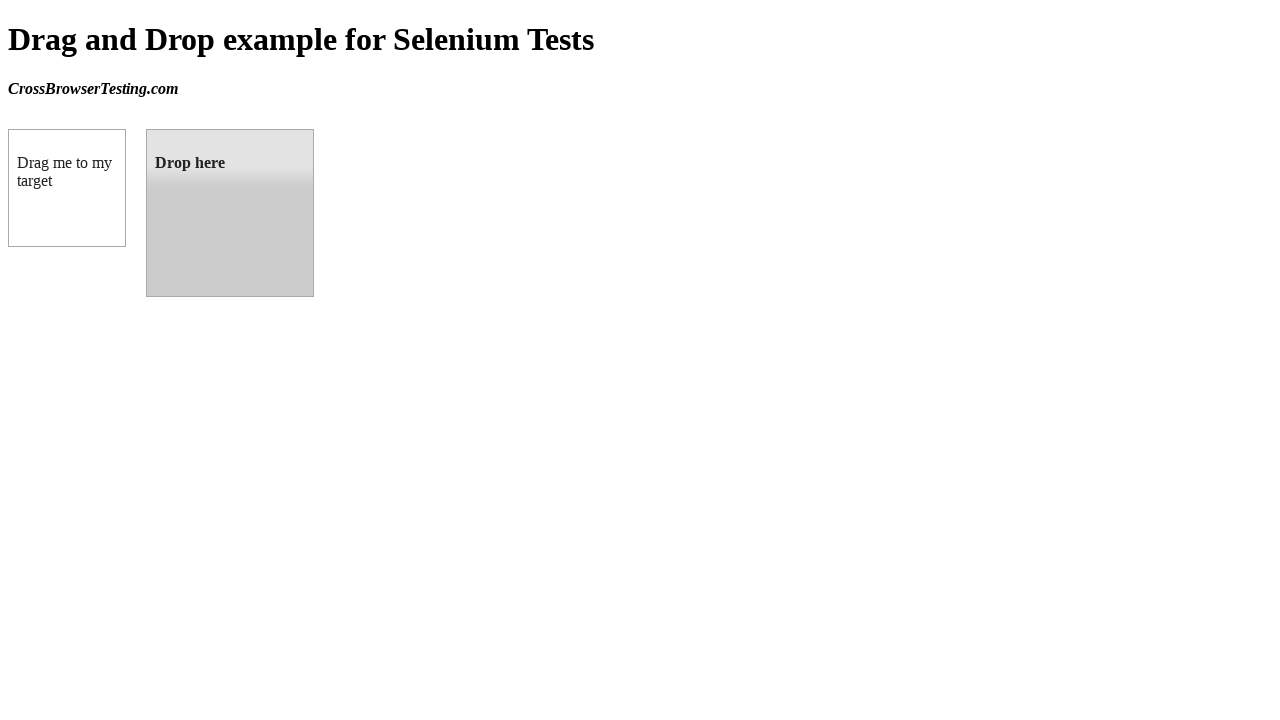

Dragged element to center of target element at (230, 213)
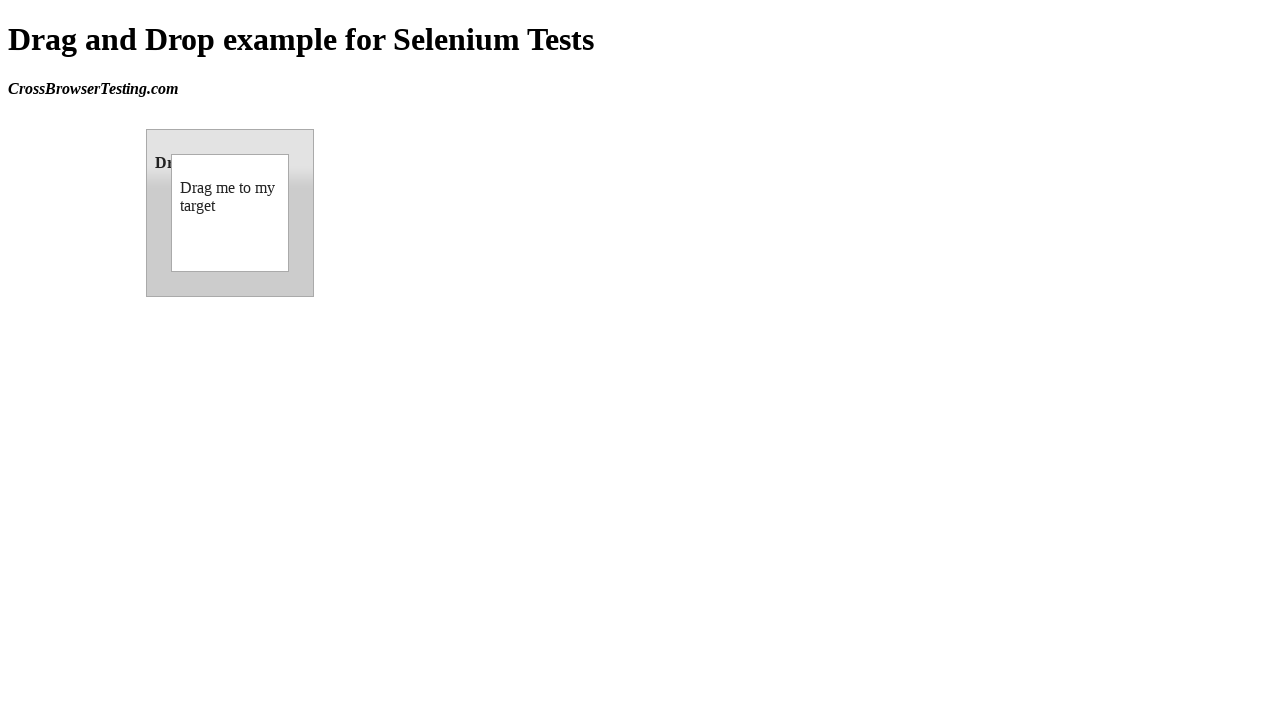

Released mouse button to complete drag and drop operation at (230, 213)
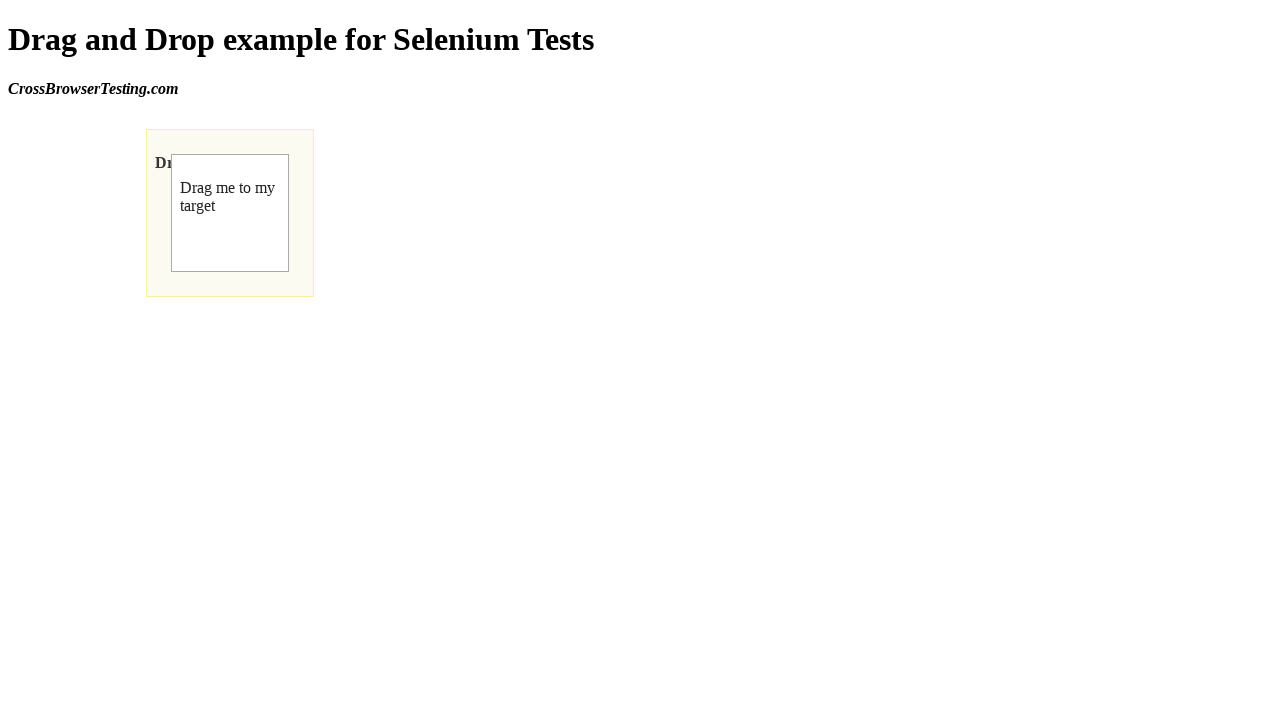

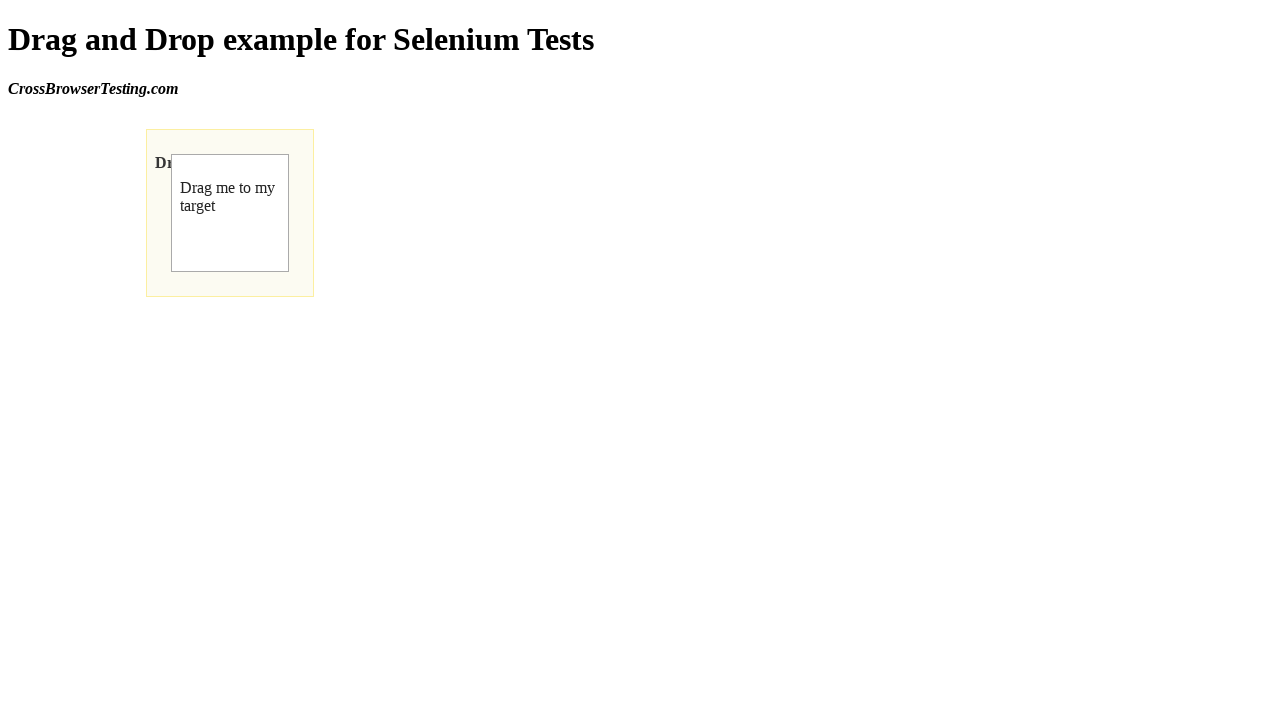